Tests the DemoQA text box form by filling in user name, email, current address, and permanent address fields, then submitting and verifying the output displays correctly.

Starting URL: https://demoqa.com/text-box

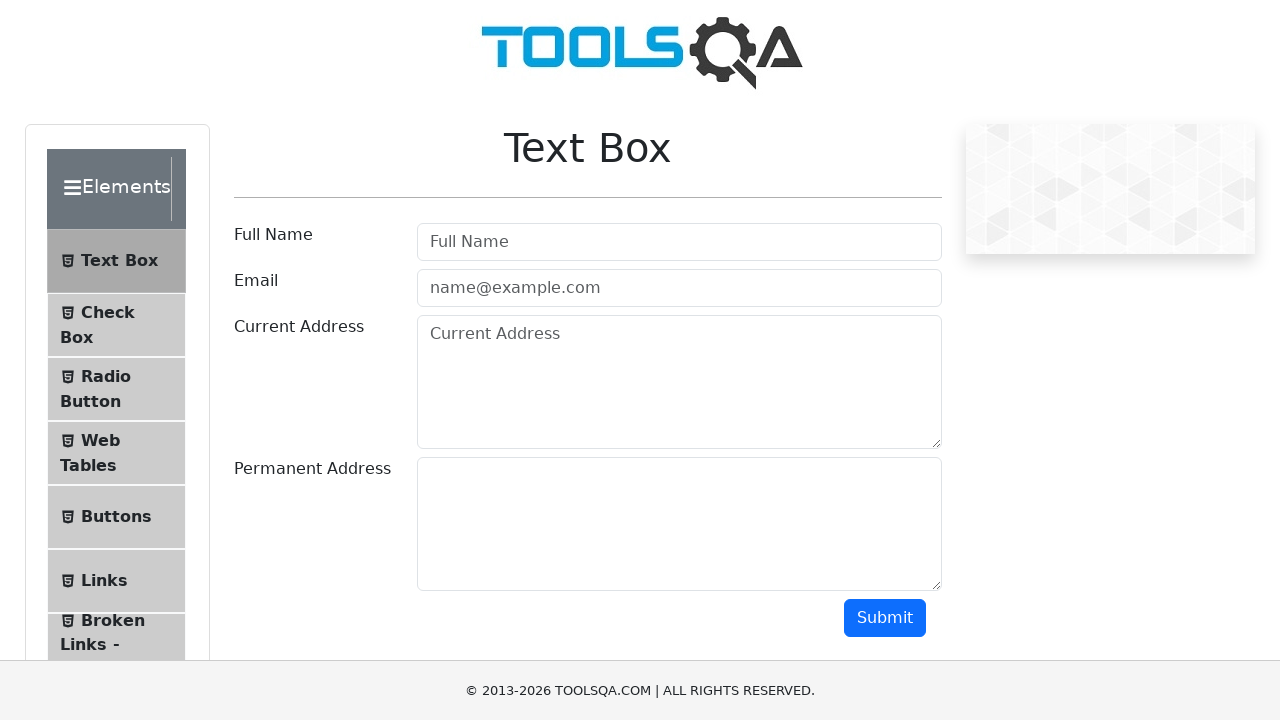

Filled user name field with 'Pepito Perez Ansuategui' on #userName
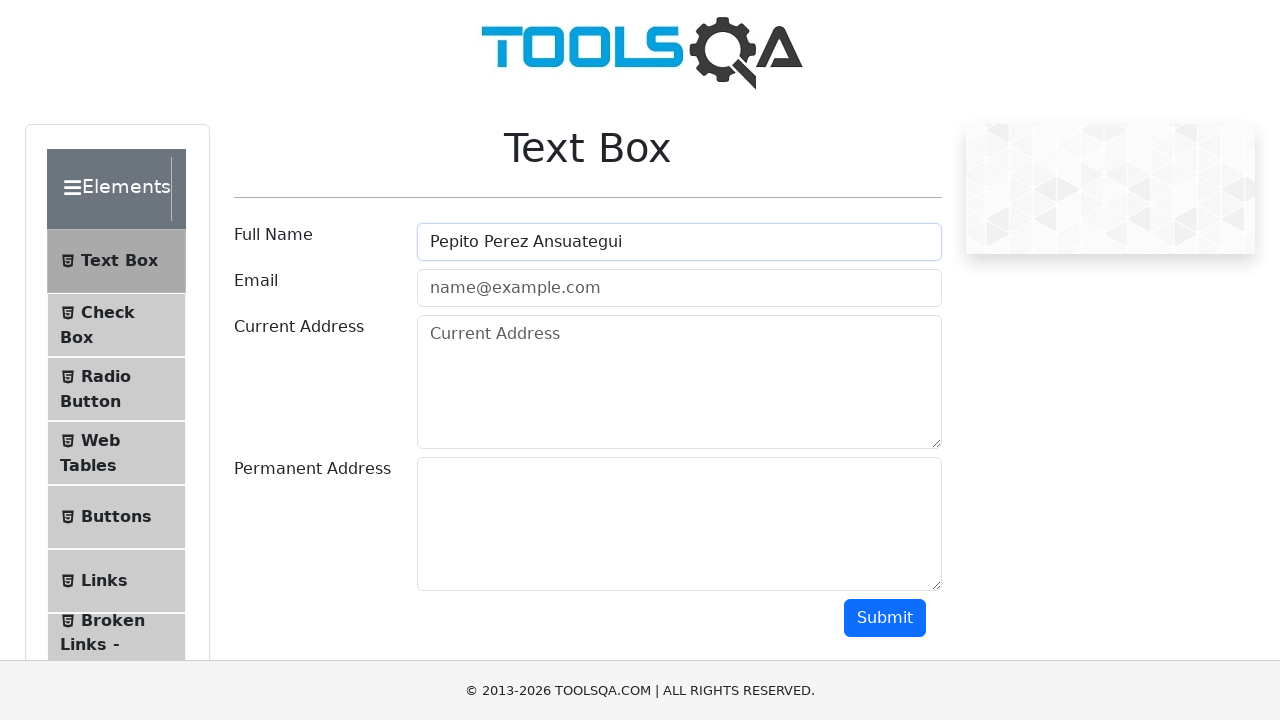

Filled user email field with 'pepitoansuategui@yopmail.com' on #userEmail
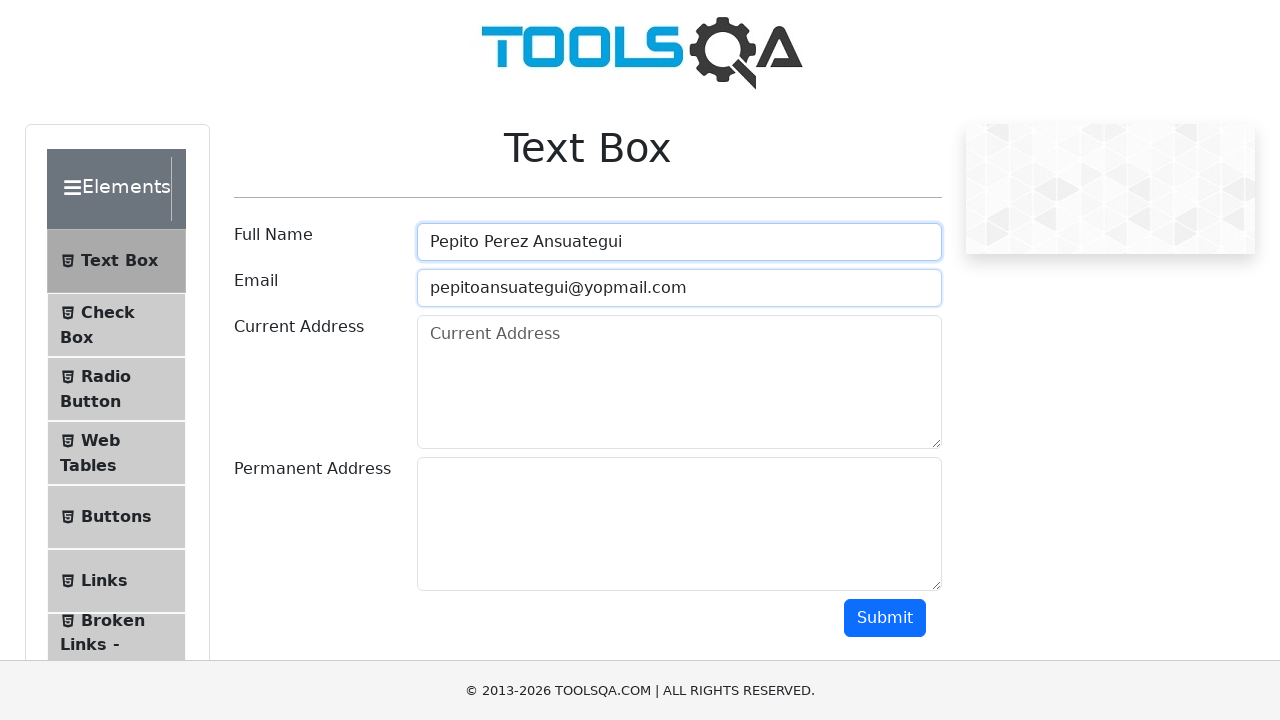

Filled current address field with 'Calle Falsa 123' on #currentAddress
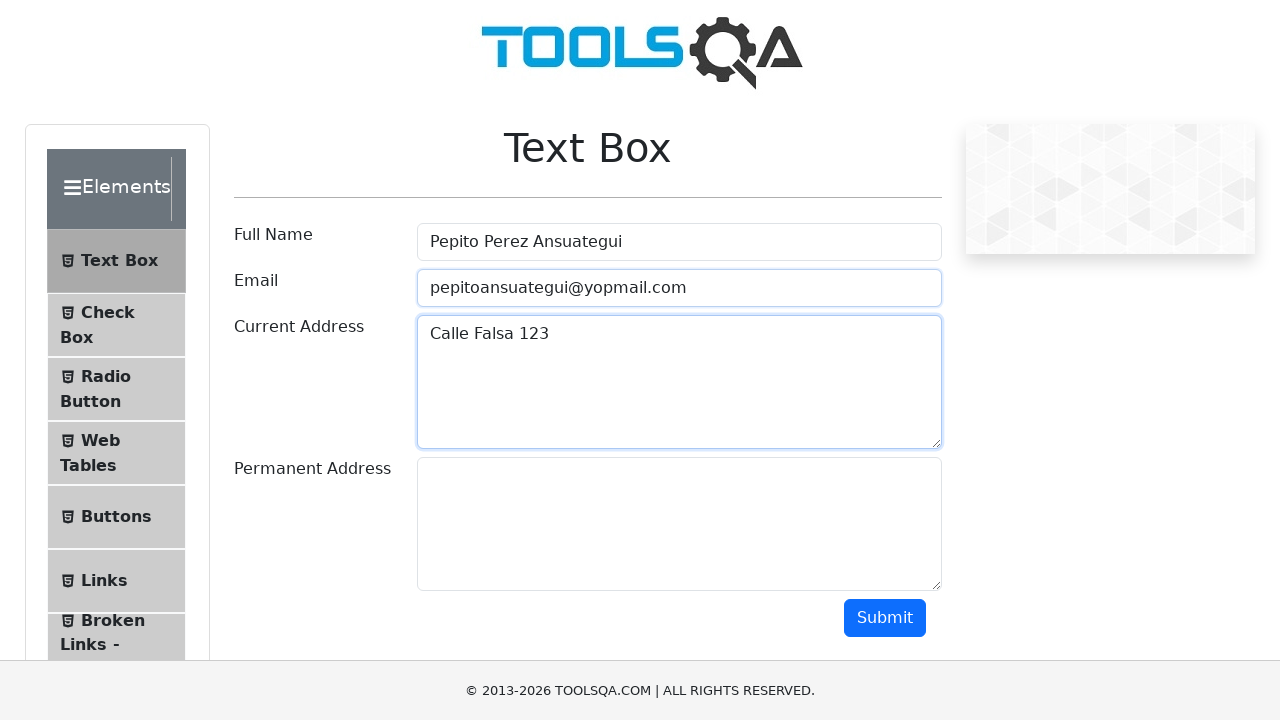

Filled permanent address field with 'Calle Permanente 123 Abc # 45 - 69' on #permanentAddress
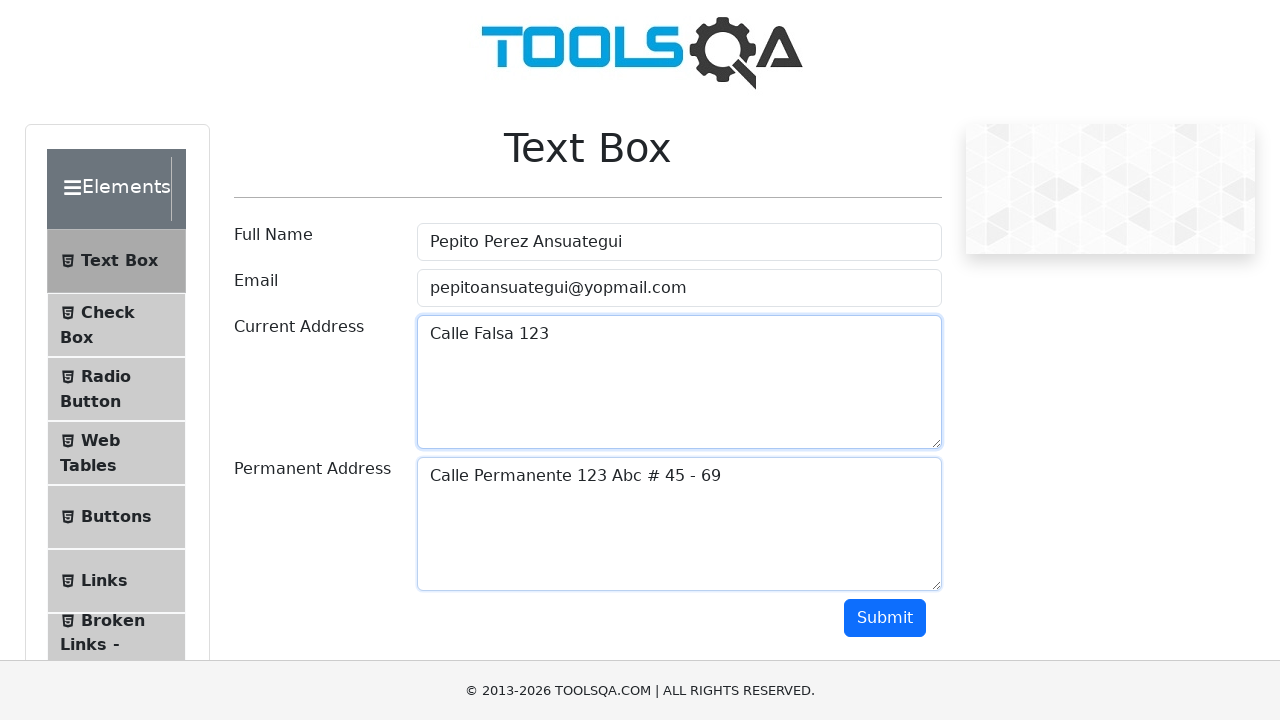

Clicked submit button at (885, 618) on #submit
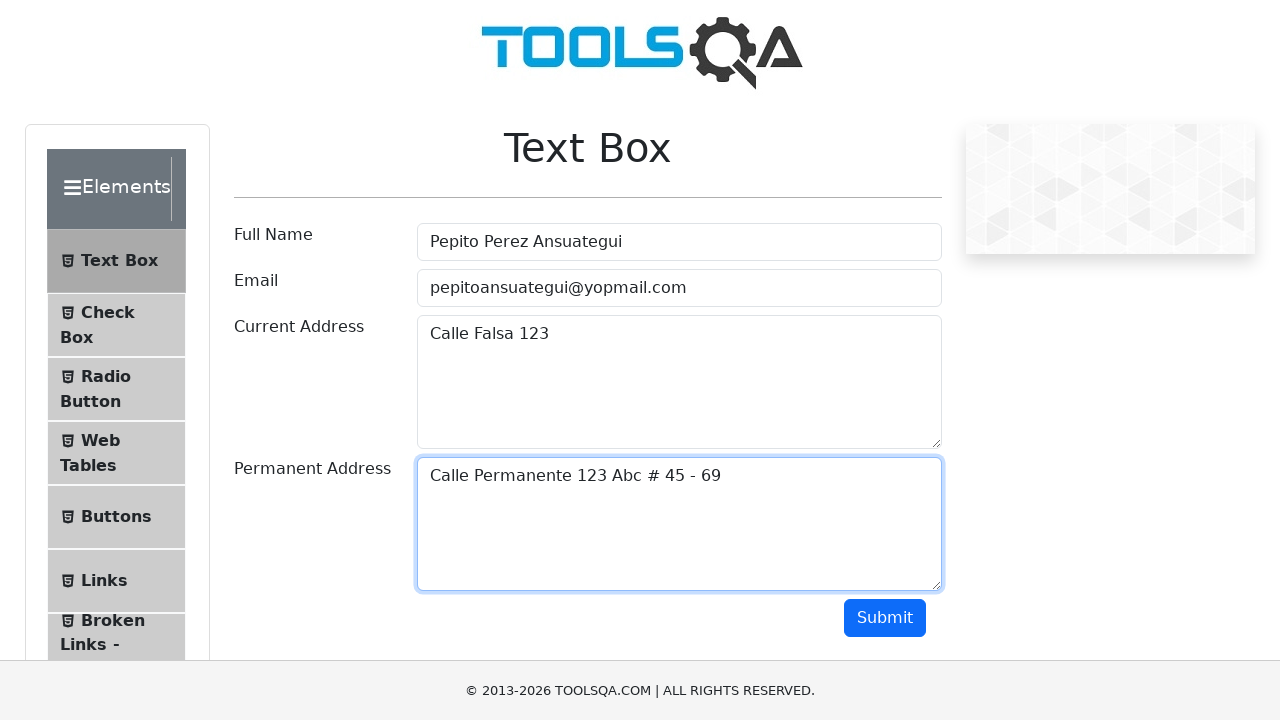

Output section loaded
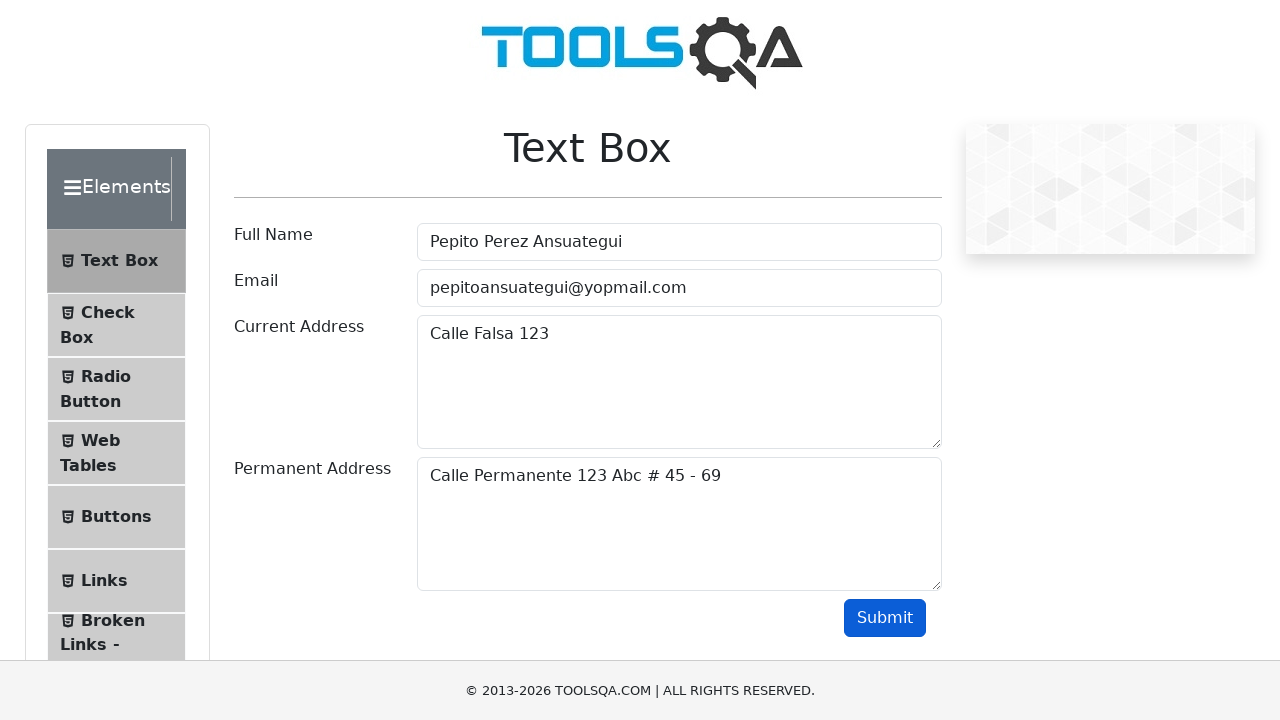

Verified name field is visible in output
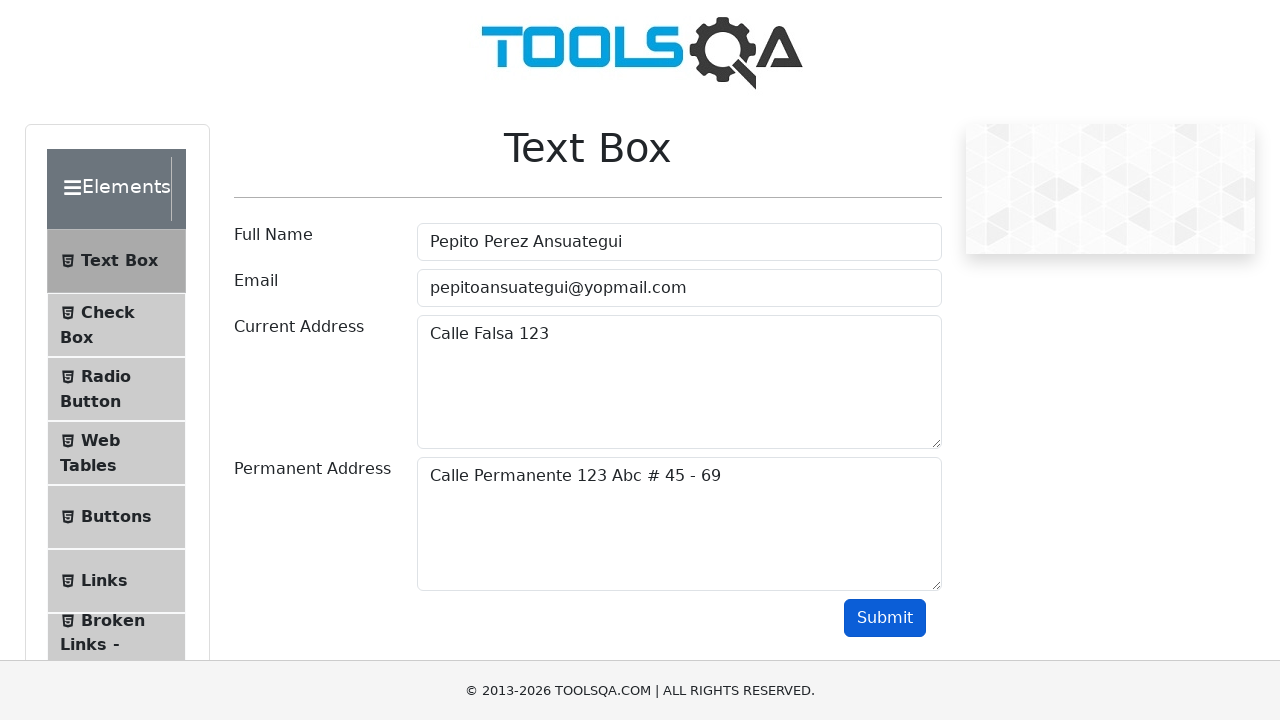

Verified name field contains 'Pepito Perez Ansuategui'
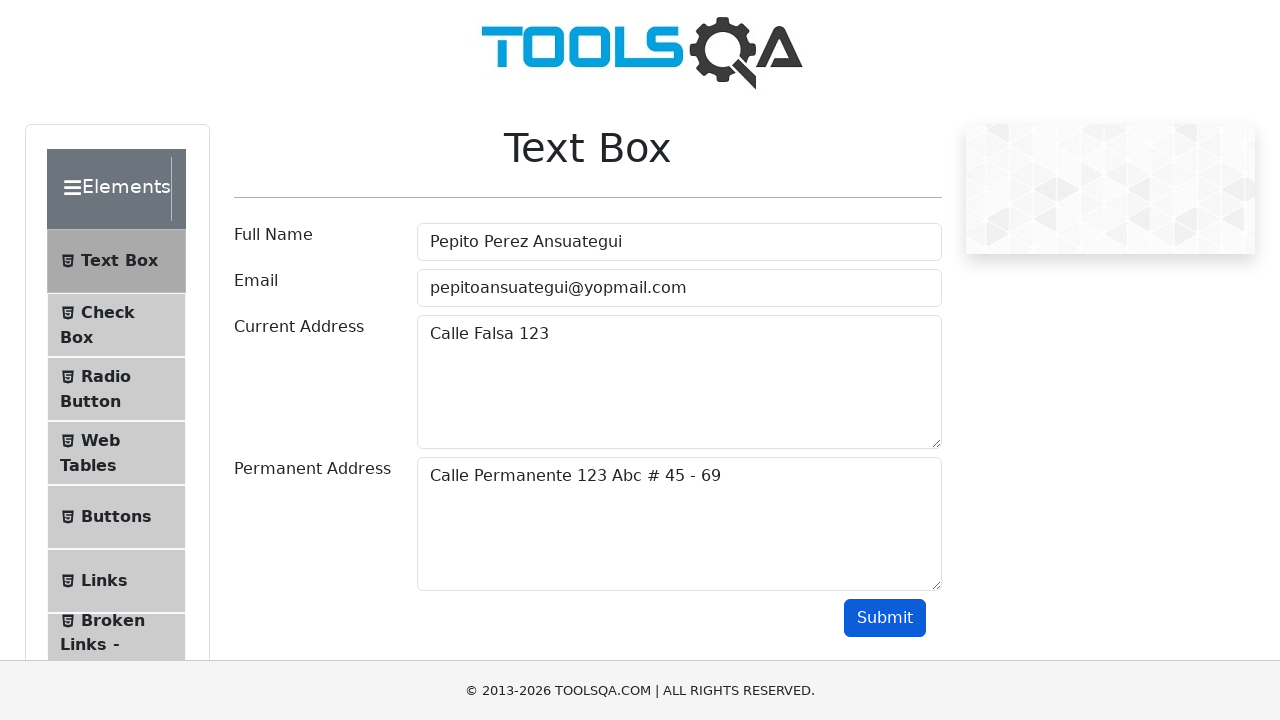

Verified email field is visible in output
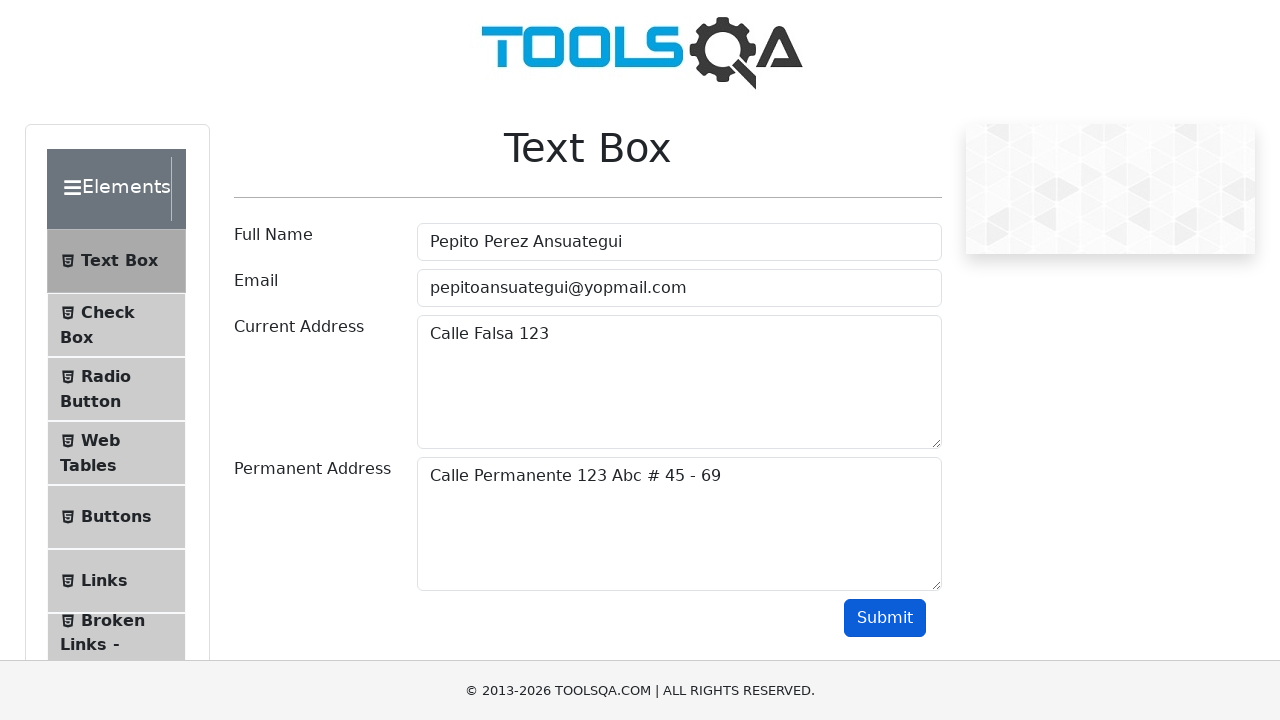

Verified email field contains 'pepitoansuategui@yopmail.com'
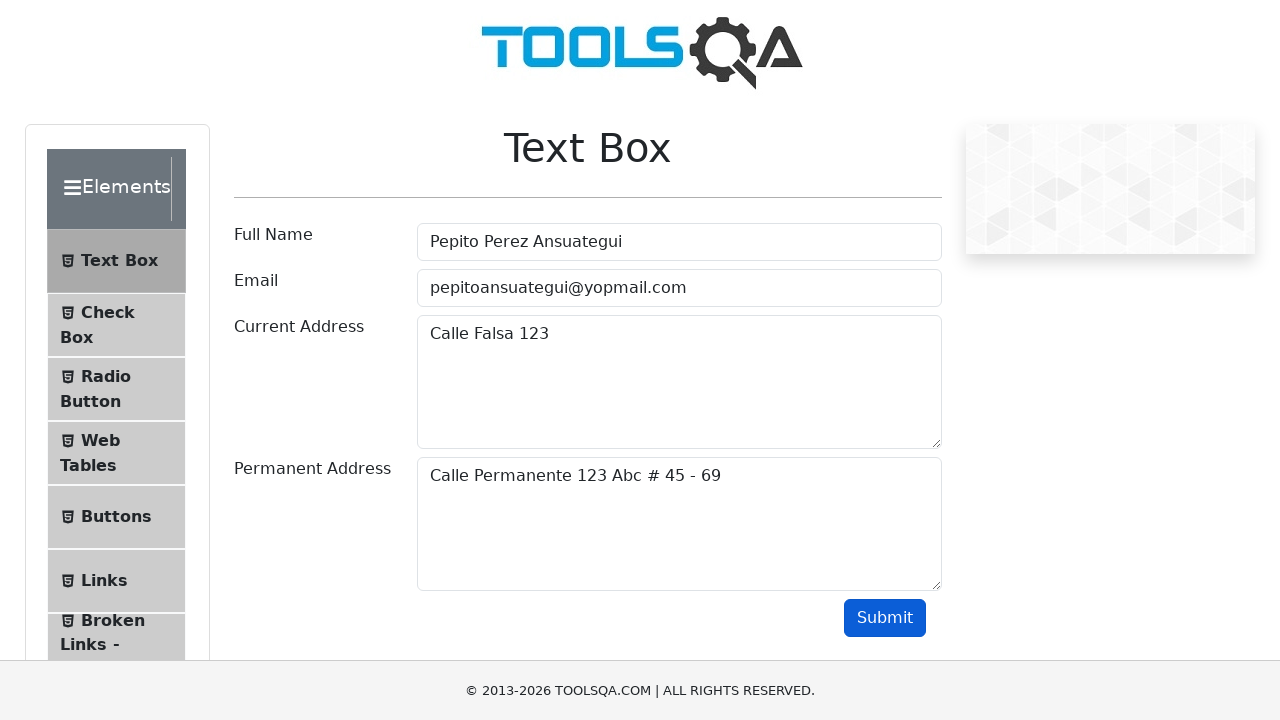

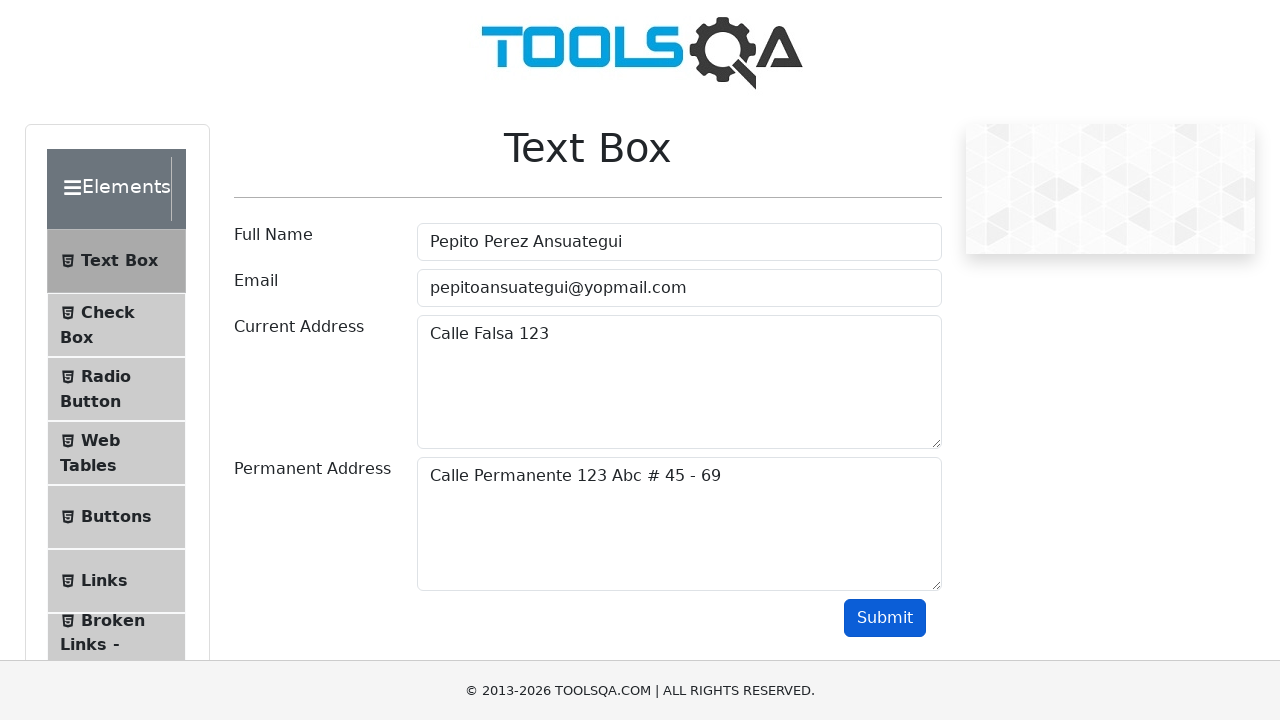